Tests alert handling functionality by triggering both standard and confirmation alerts, entering a name, and accepting the alerts

Starting URL: https://www.rahulshettyacademy.com/AutomationPractice/

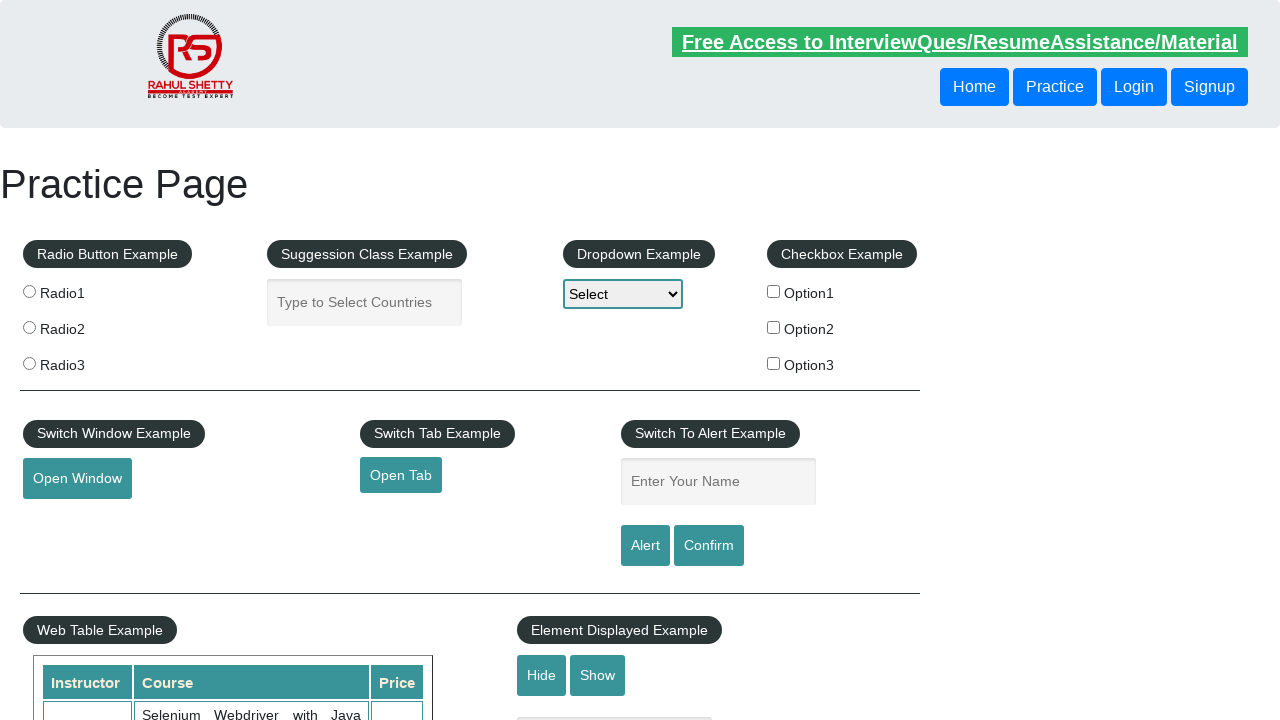

Clicked on name input field at (718, 482) on input[name='enter-name']
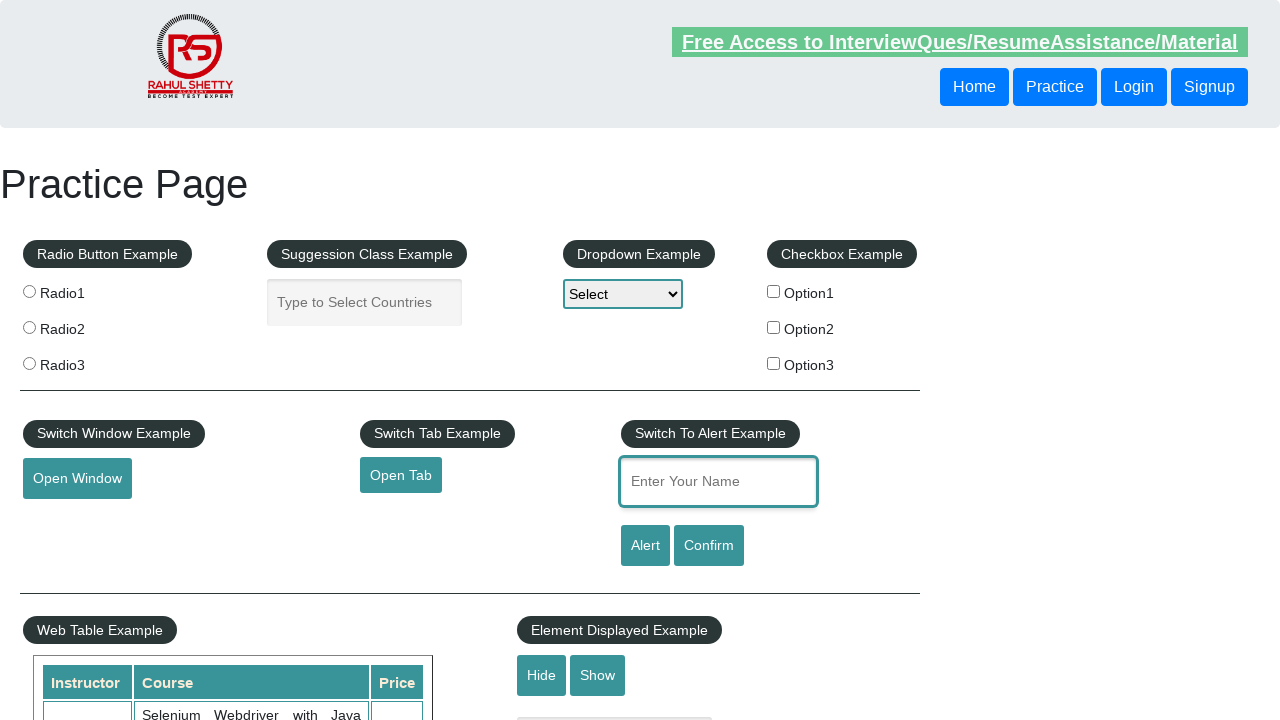

Filled name input field with 'Anil Kumar' on input[name='enter-name']
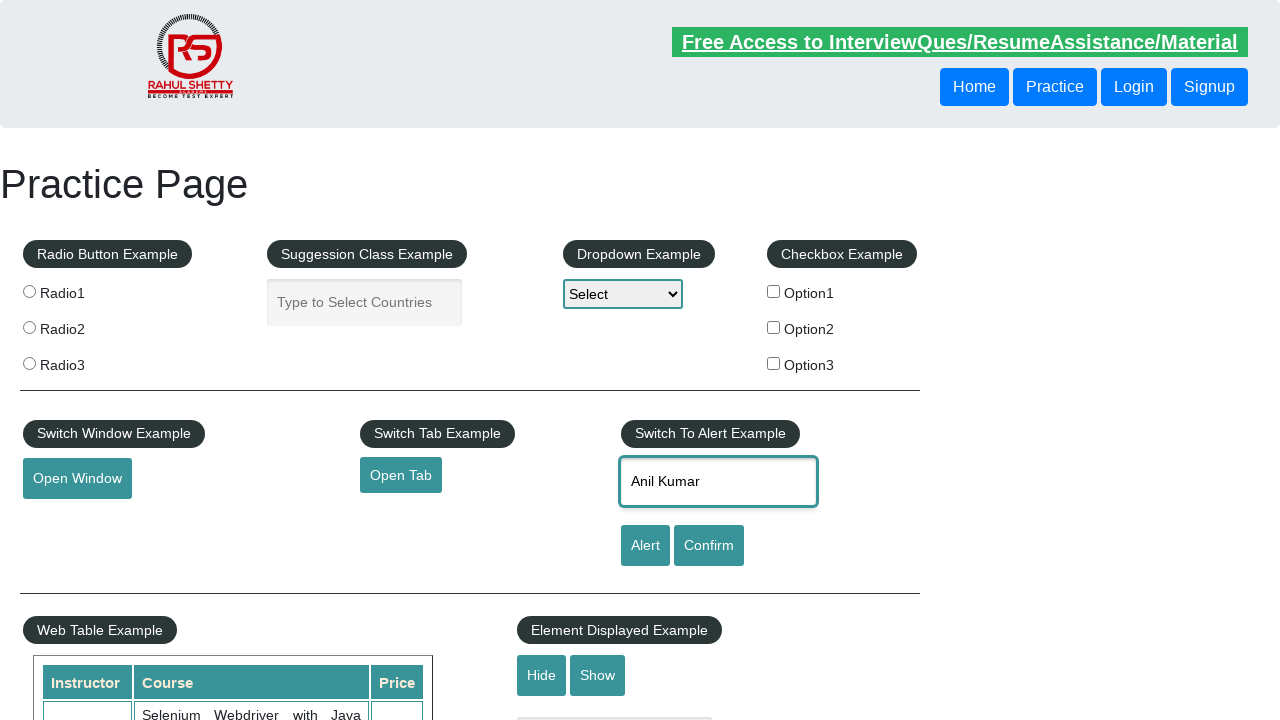

Clicked alert button to trigger standard alert at (645, 546) on input#alertbtn
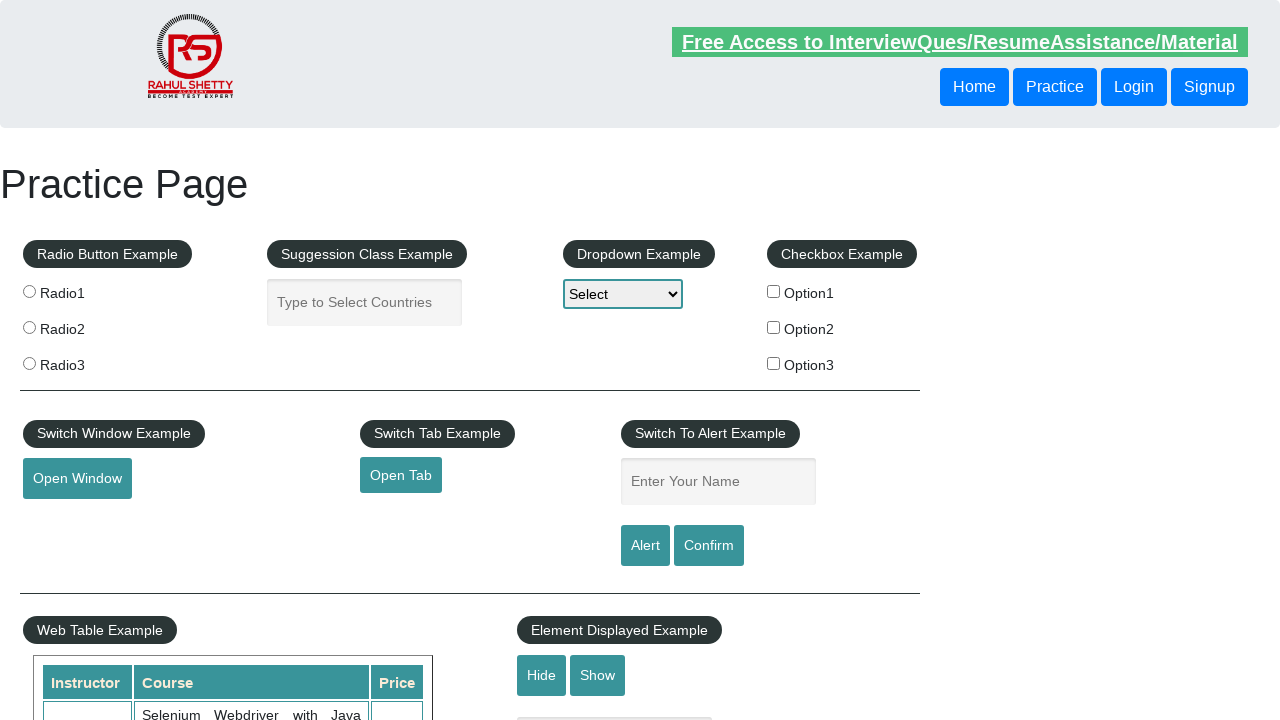

Set up dialog handler to accept alerts
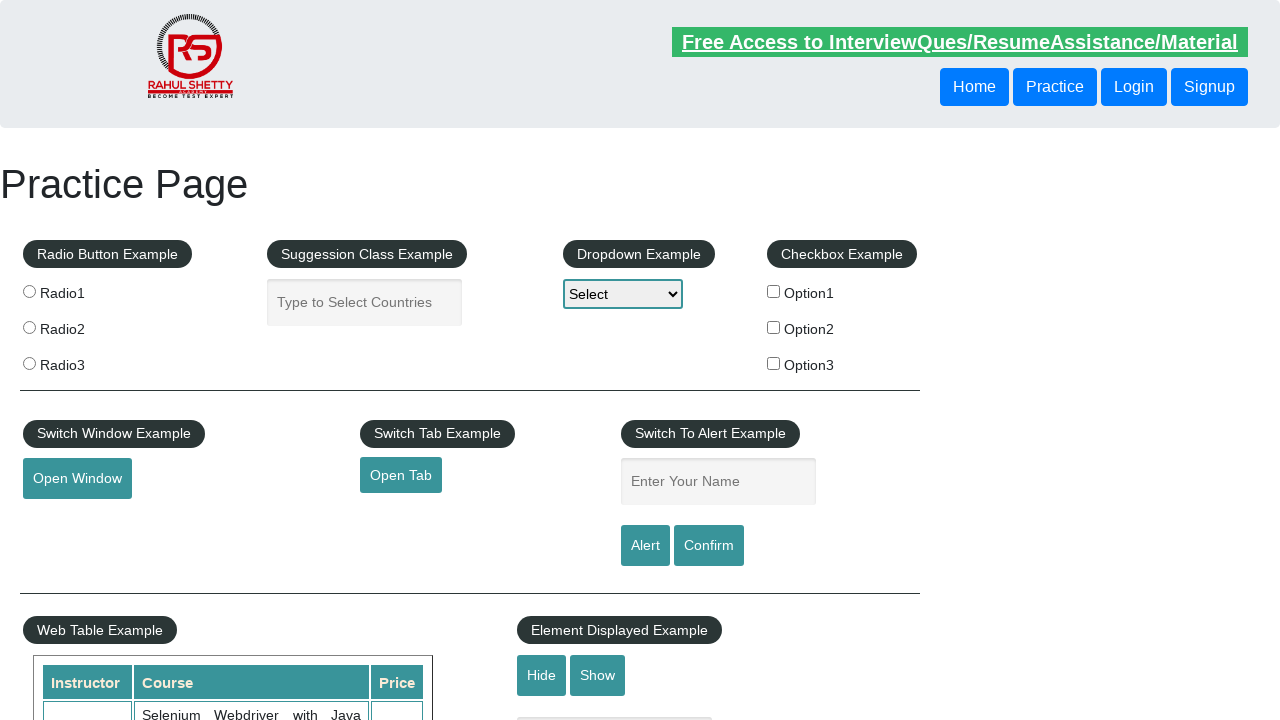

Clicked on name input field again at (718, 482) on input[name='enter-name']
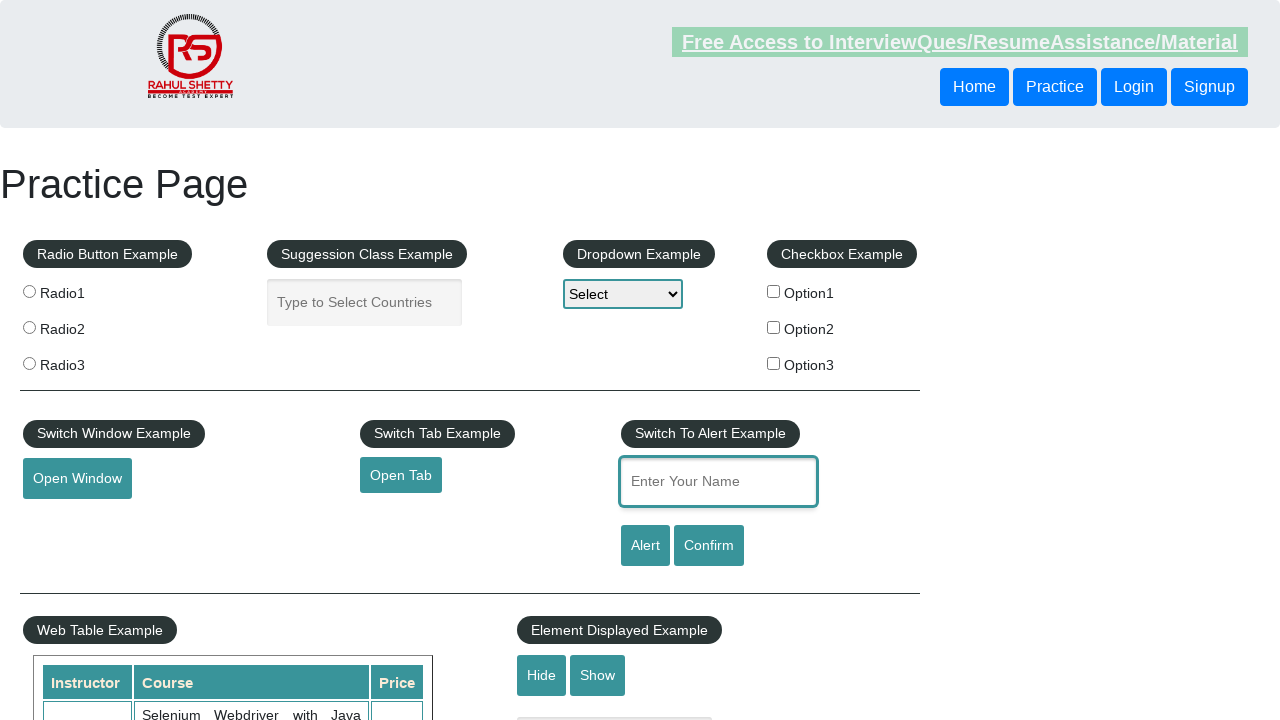

Filled name input field with 'Anil Kumar' again on input[name='enter-name']
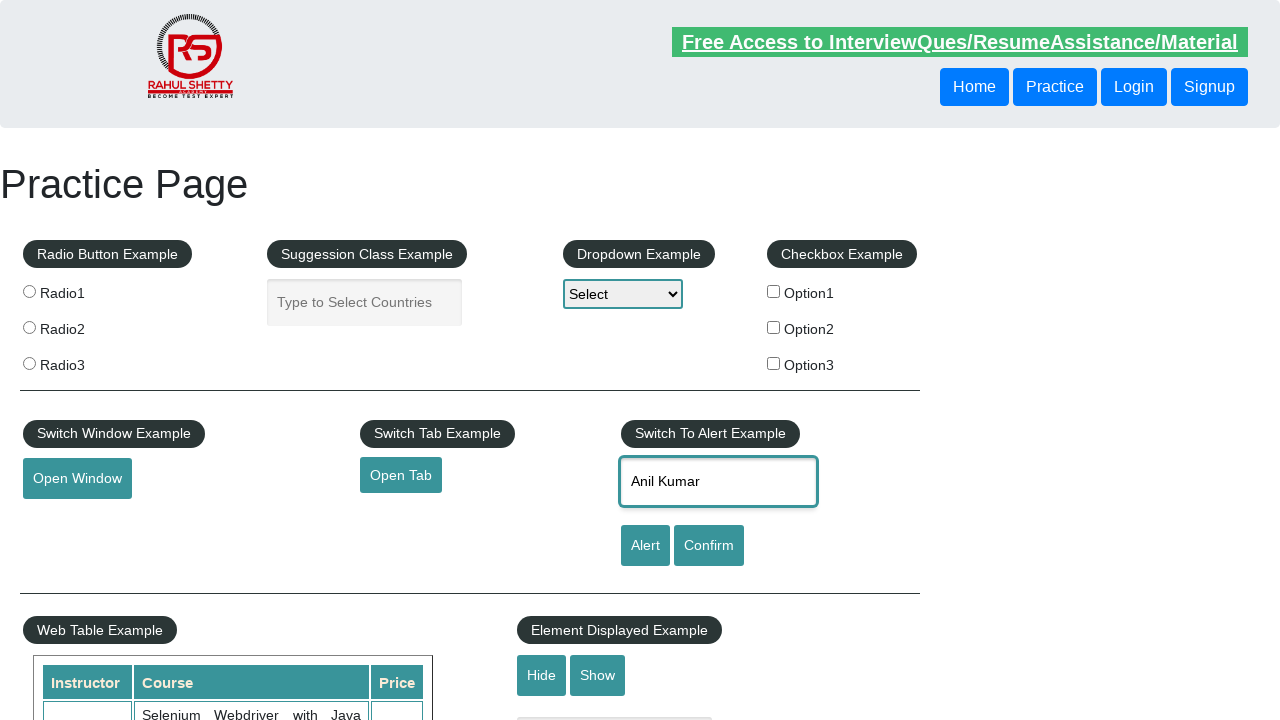

Clicked confirmation button to trigger confirmation alert at (709, 546) on input#confirmbtn
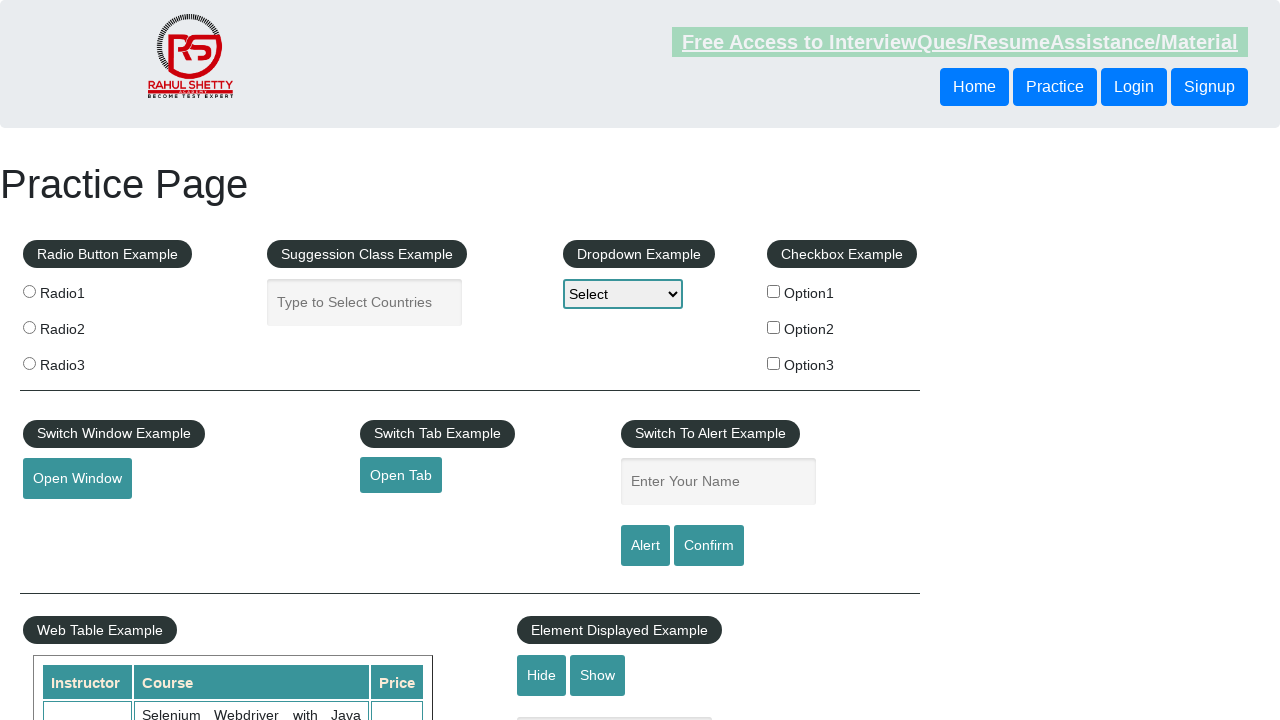

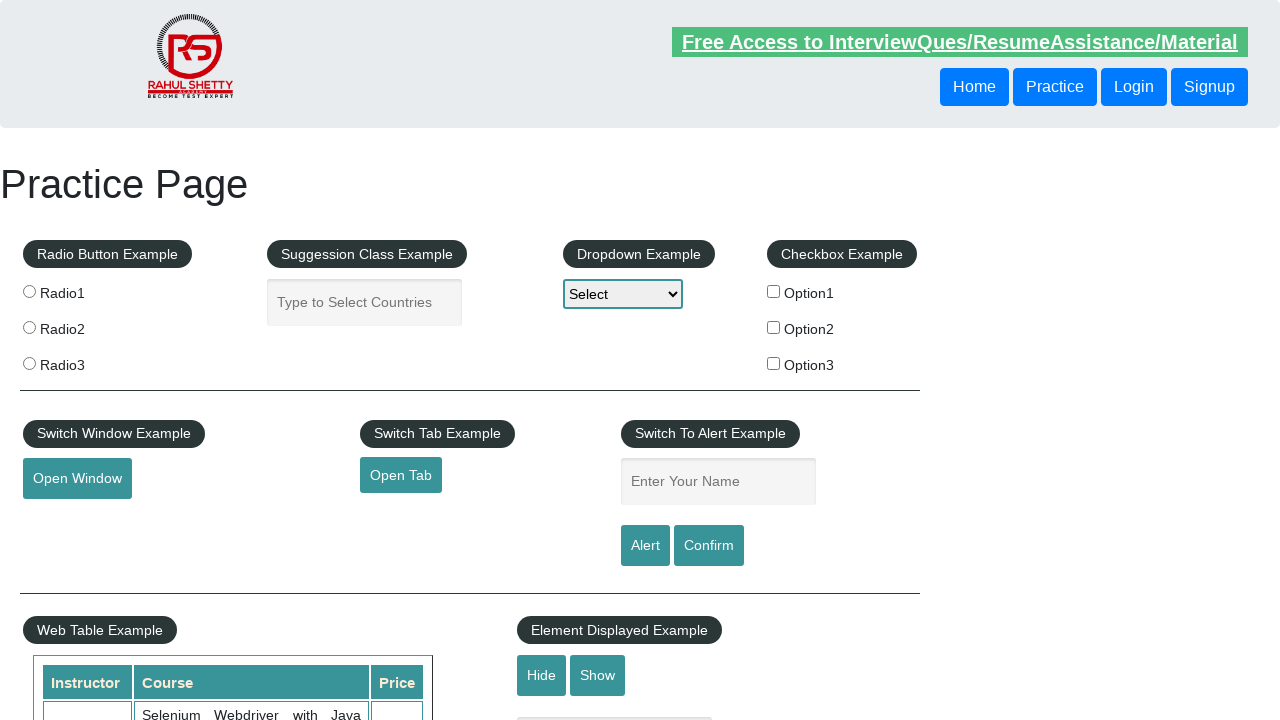